Interacts with shadow DOM elements to fill search input and click download button

Starting URL: https://www.alodokter.com/

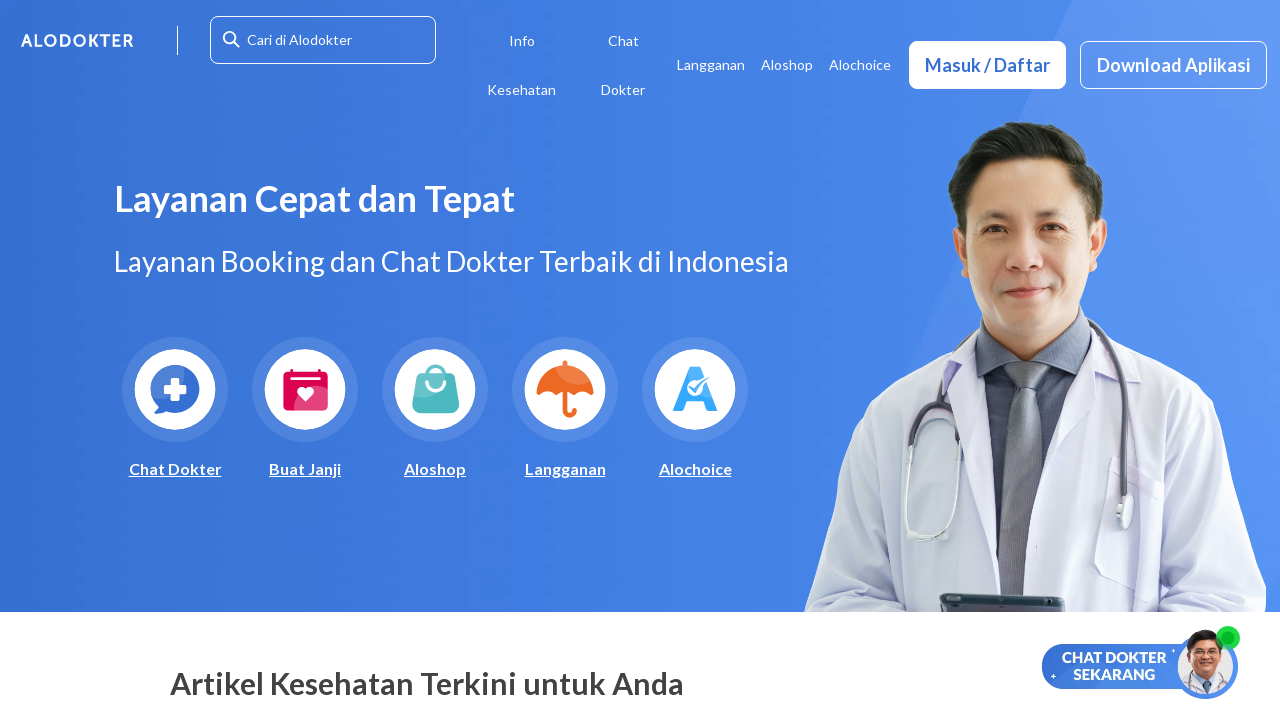

Accessed shadow DOM search input element
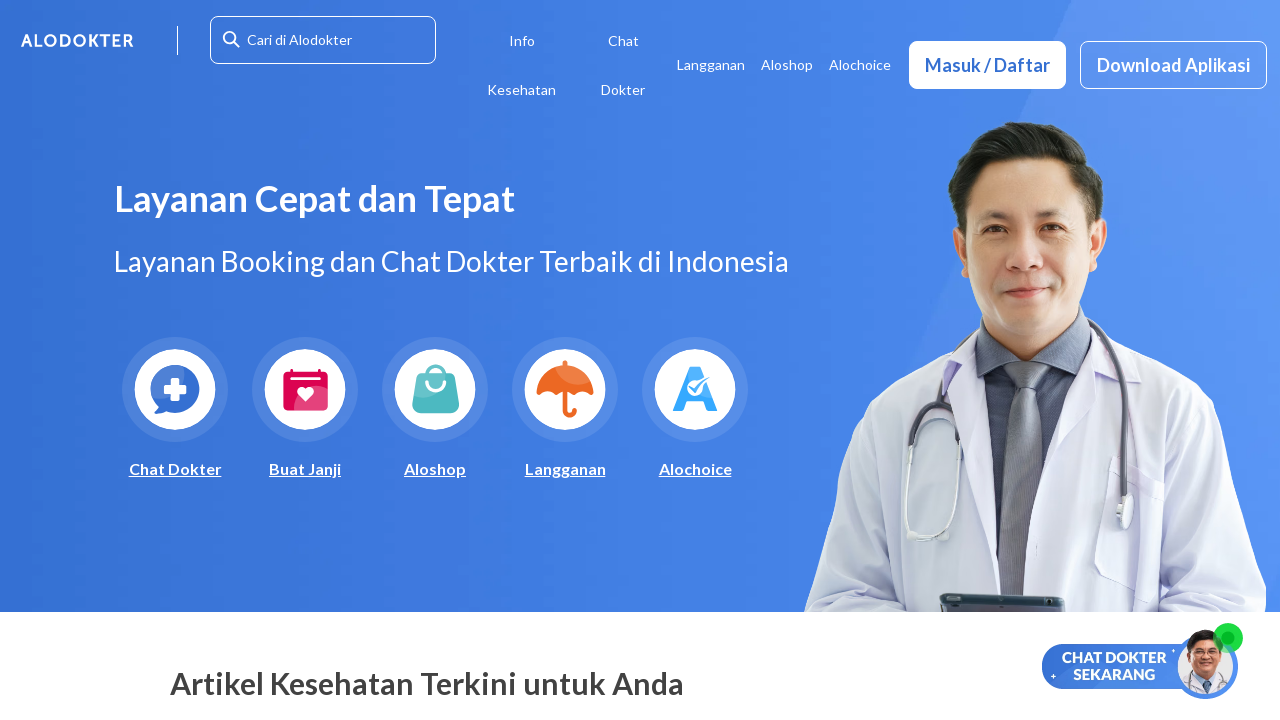

Filled shadow DOM search input with 'arun'
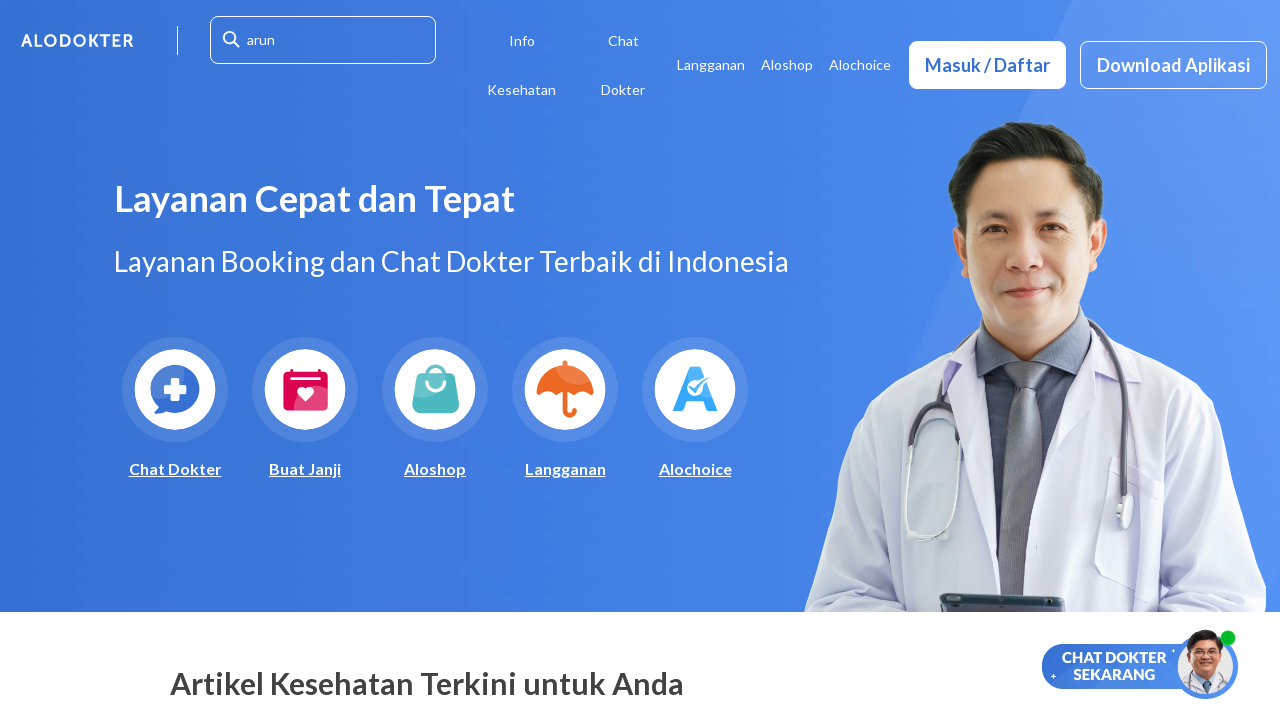

Accessed shadow DOM download button element
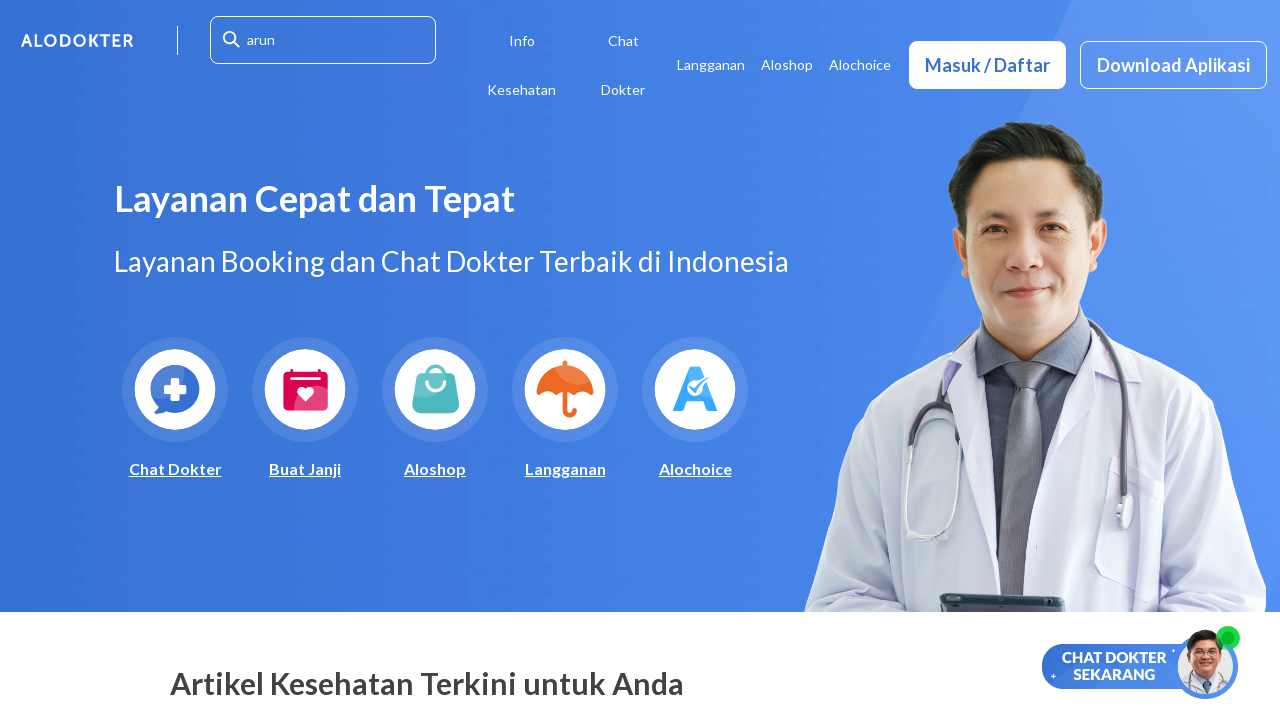

Clicked shadow DOM download button
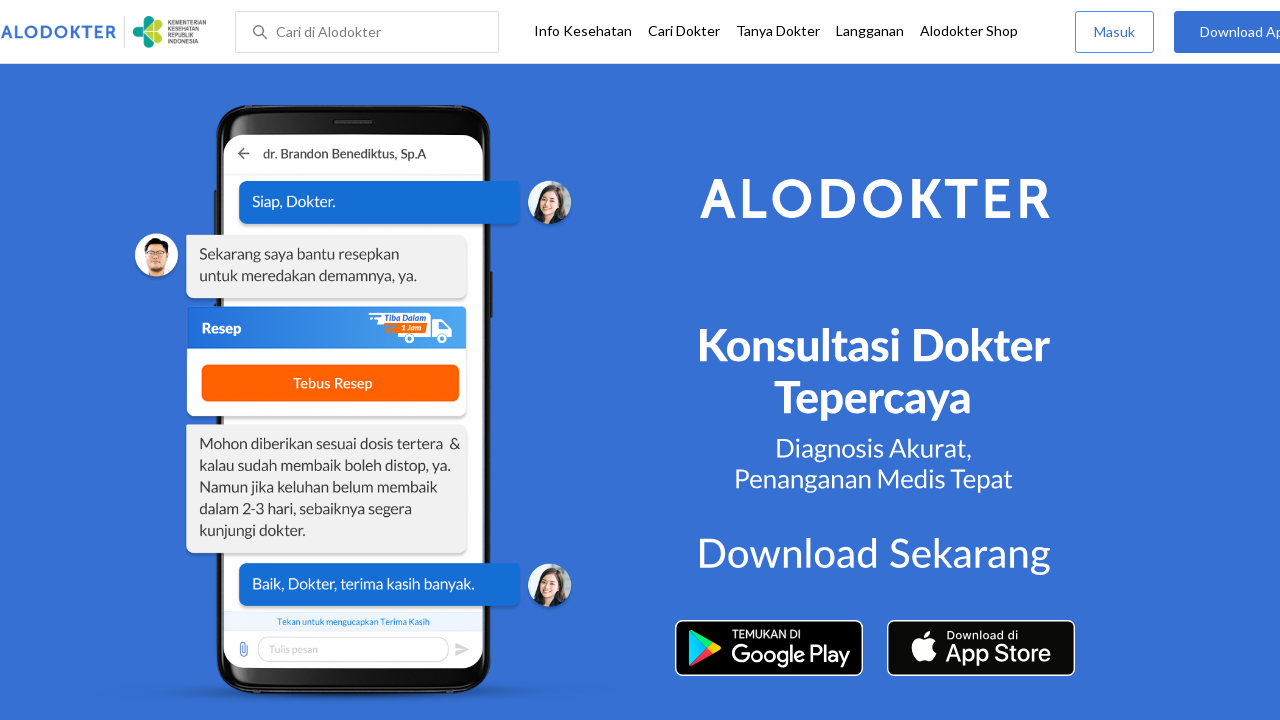

Double-clicked on page body at (640, 360) on body
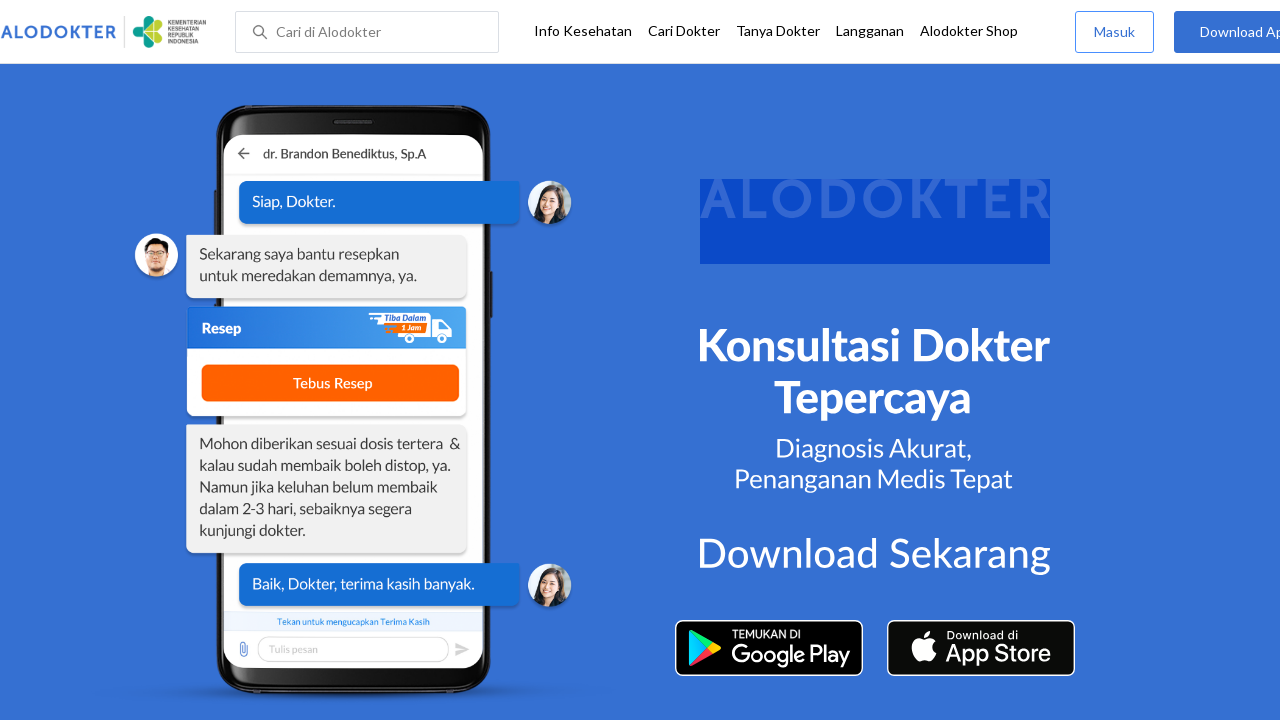

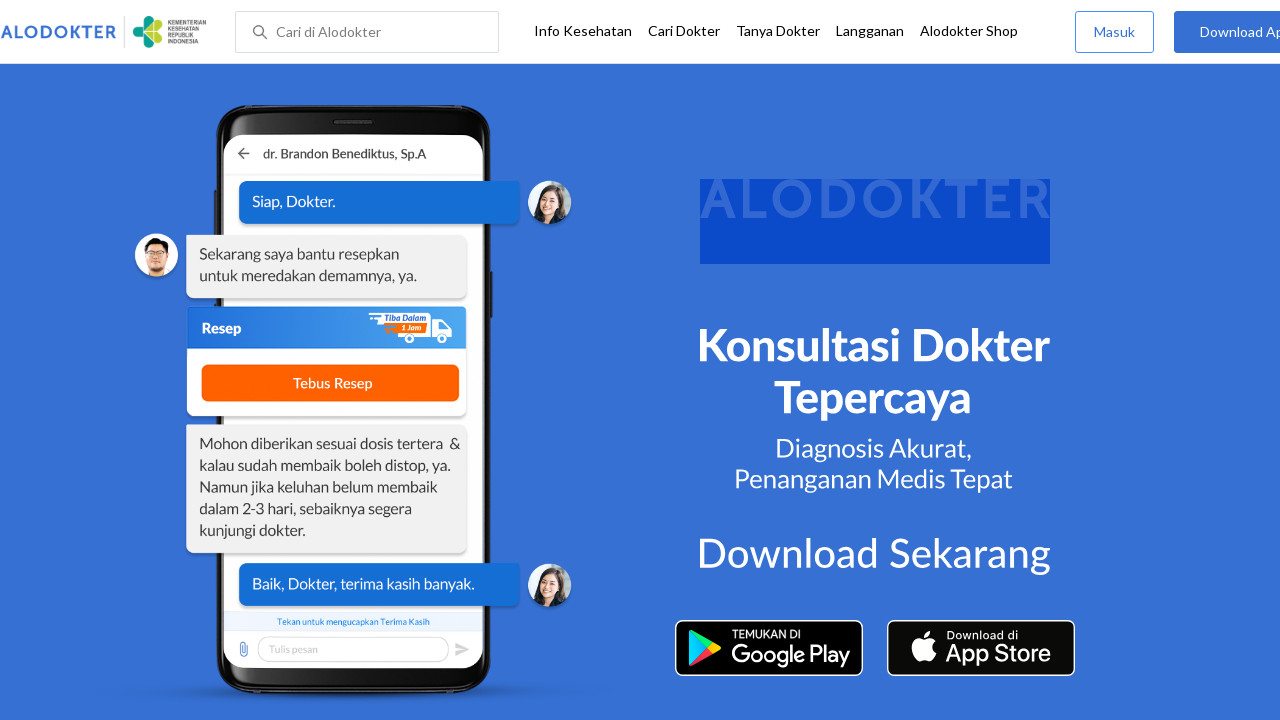